Demonstrates drag-and-drop mouse action by dragging element A onto element B on a demo page

Starting URL: https://crossbrowsertesting.github.io/drag-and-drop

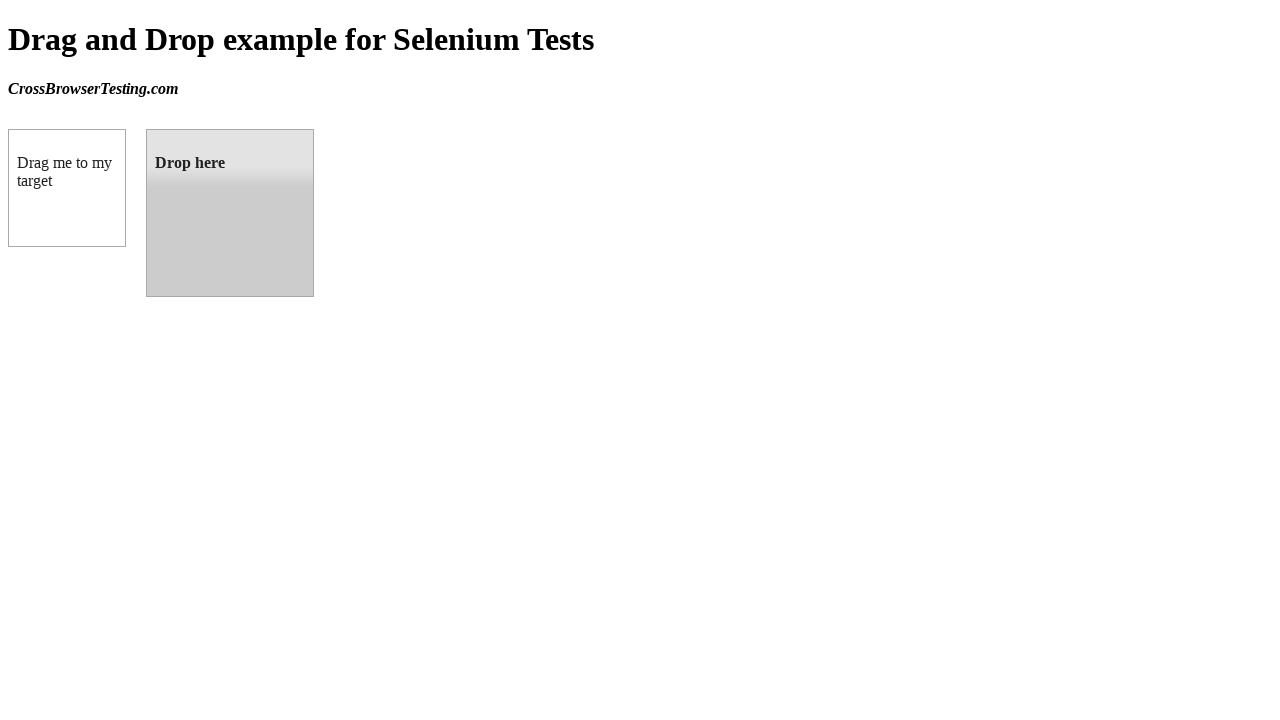

Navigated to drag-and-drop demo page
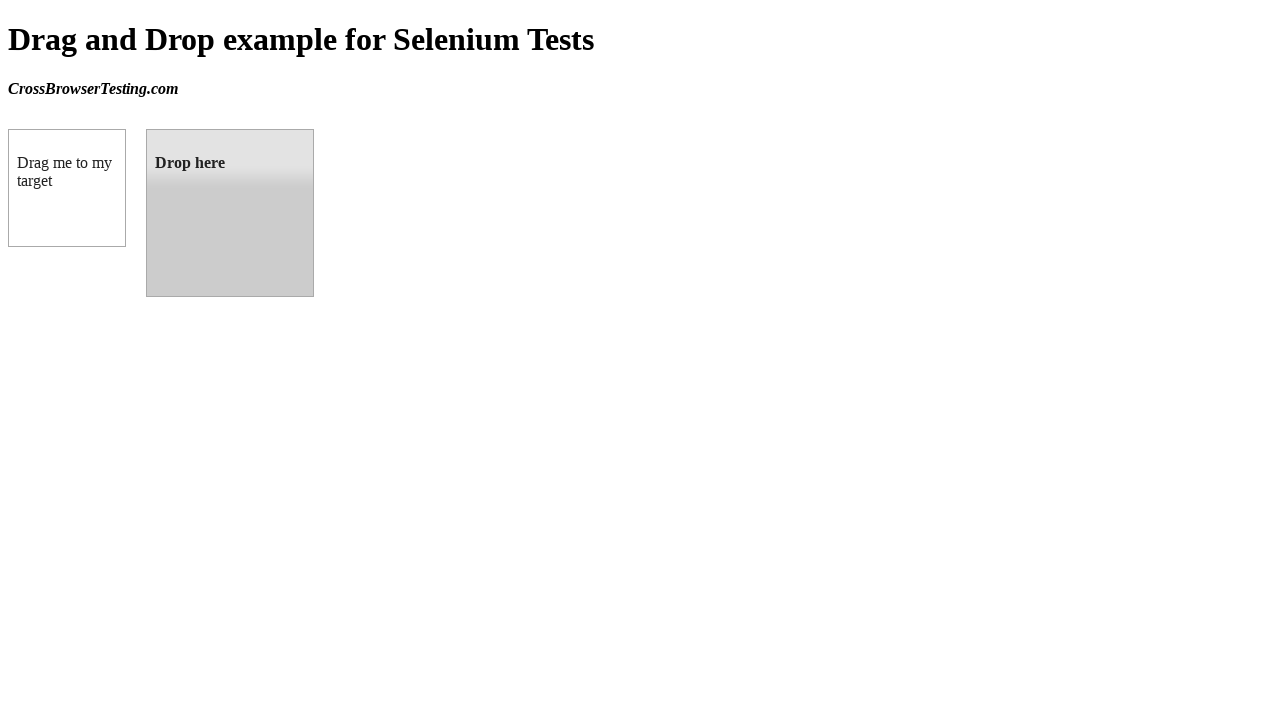

Located source element (box A) with ID 'draggable'
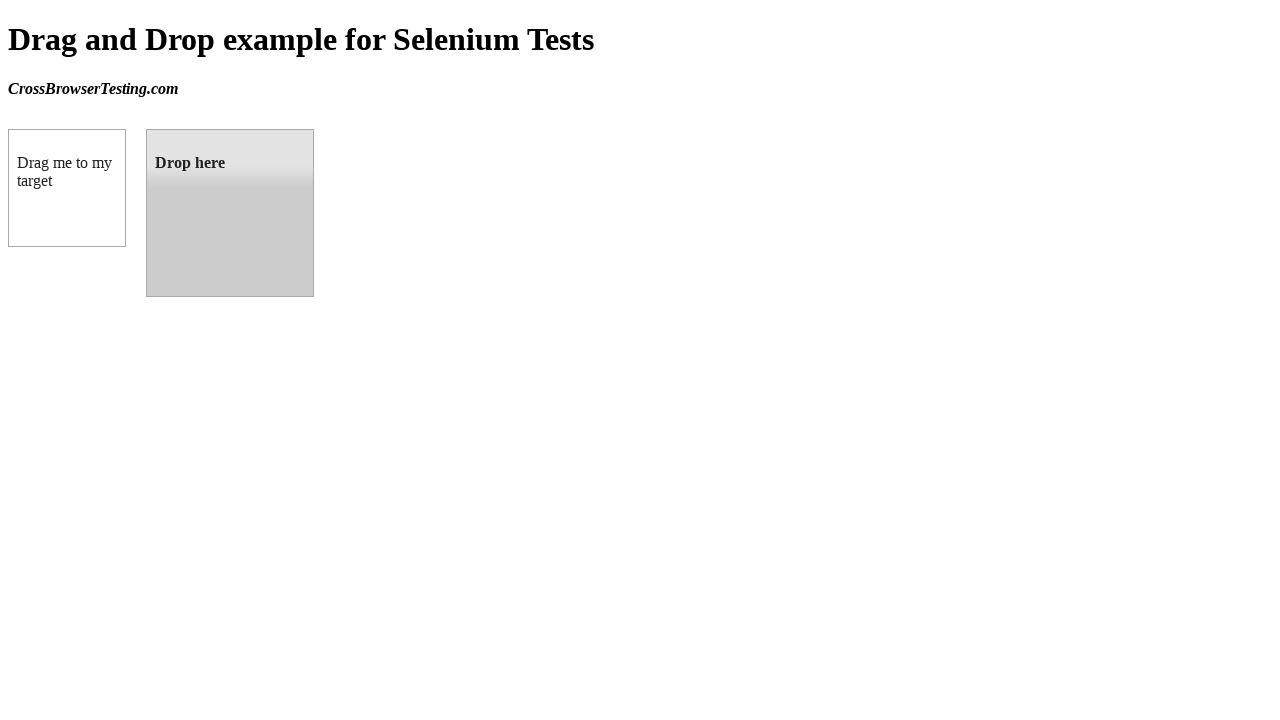

Located target element (box B) with ID 'droppable'
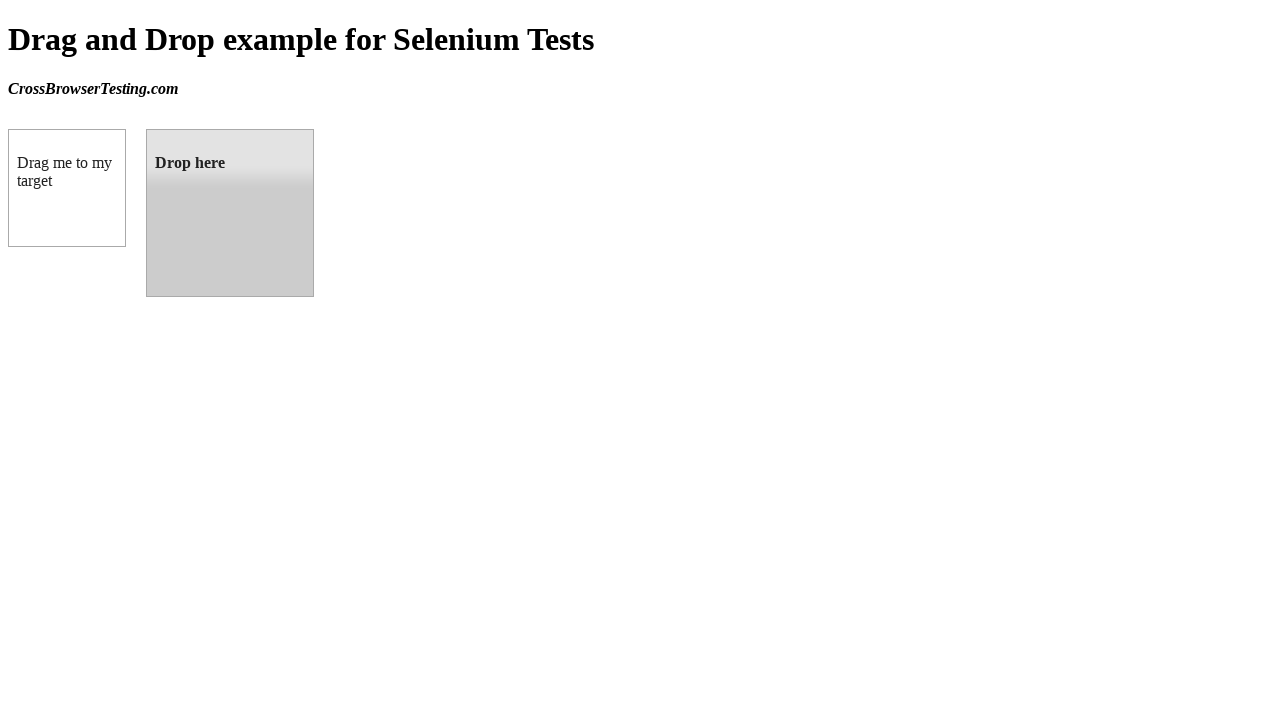

Dragged element A onto element B at (230, 213)
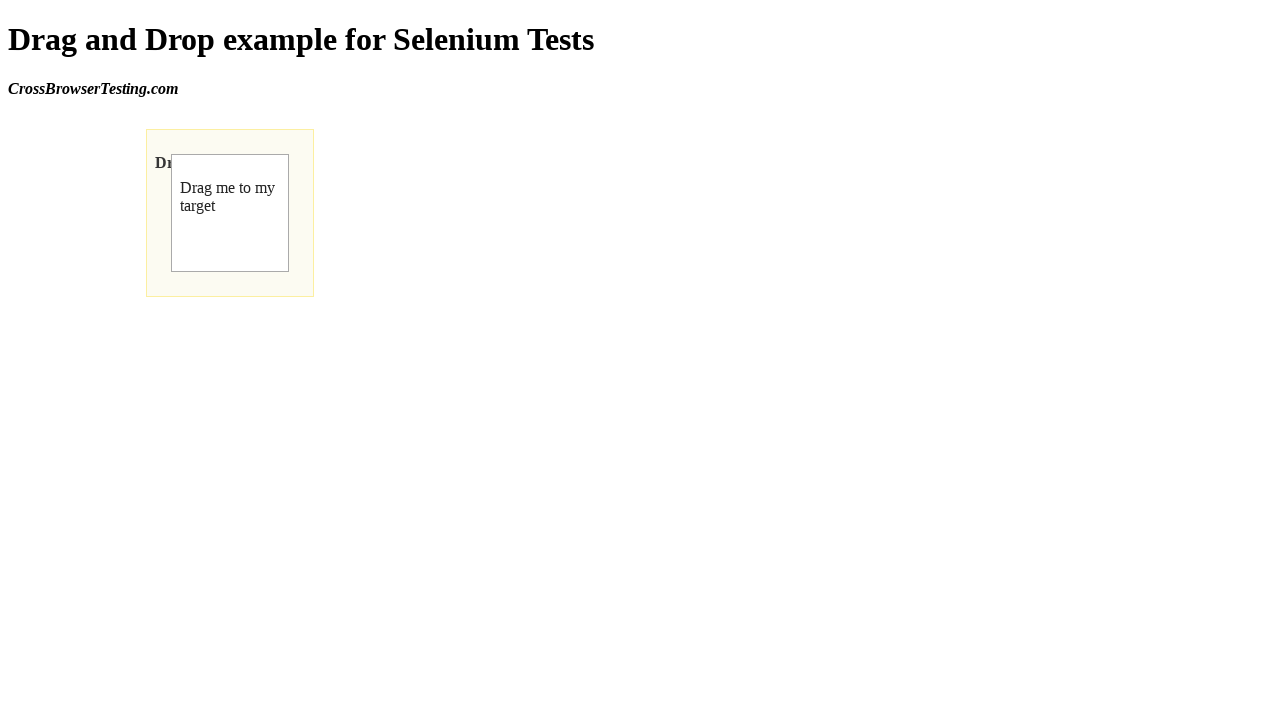

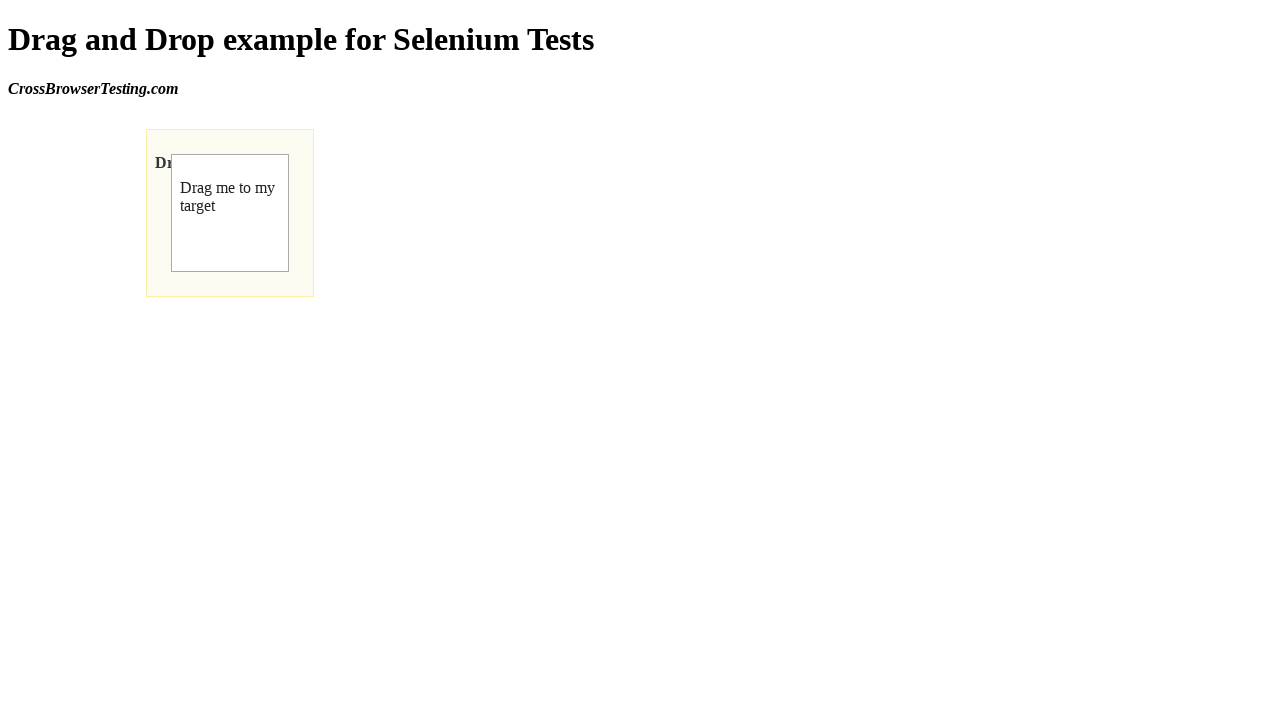